Tests that dynamic content changes on page refresh by capturing text before and after refreshing the page

Starting URL: https://the-internet.herokuapp.com/dynamic_content

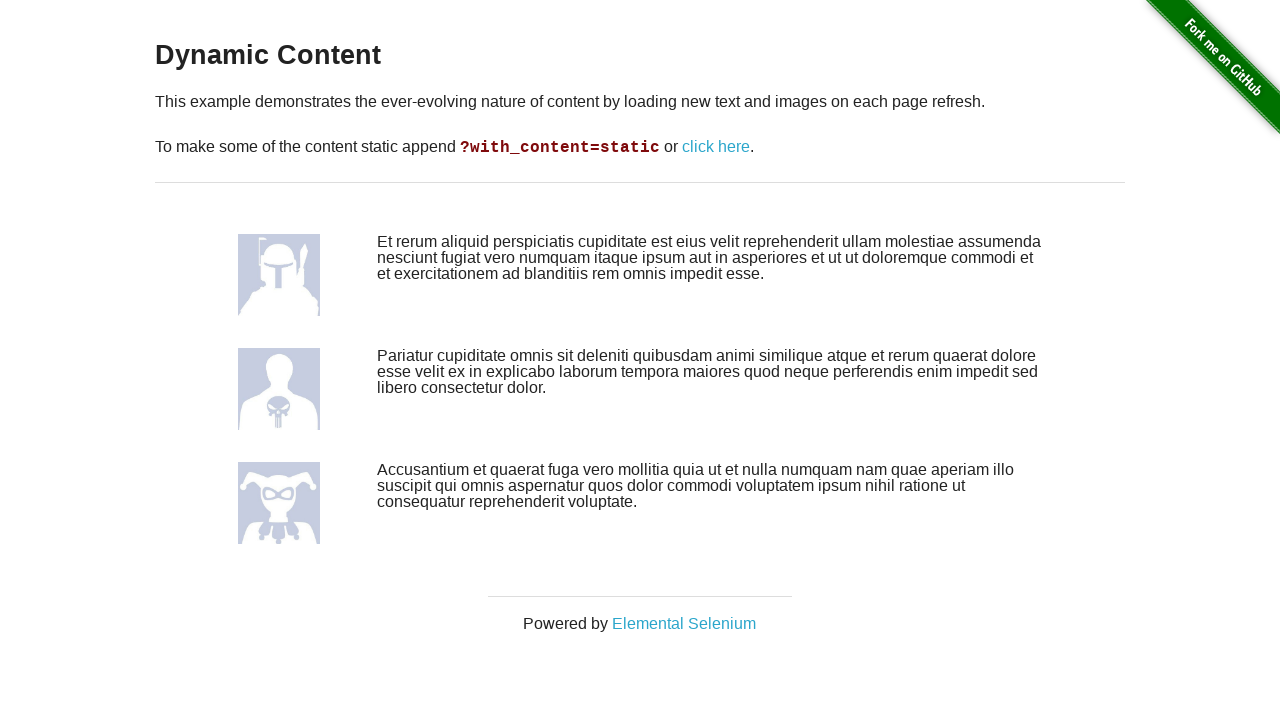

Located content block before refresh
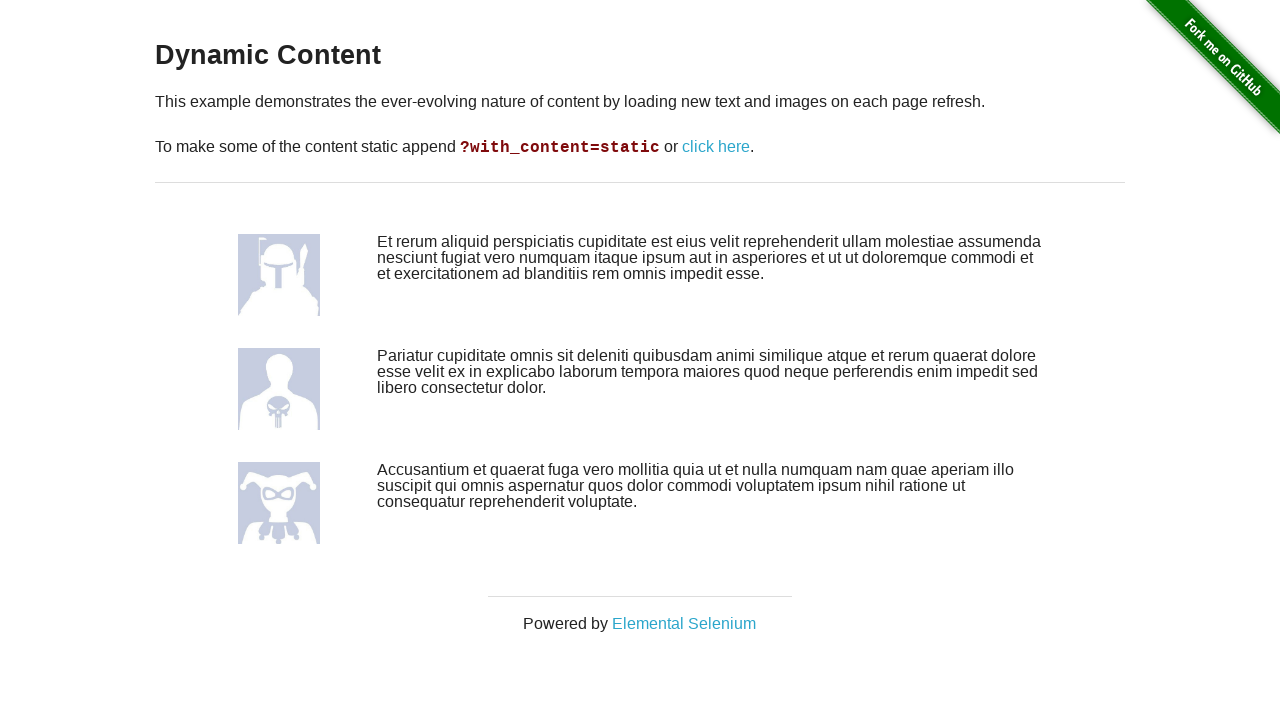

Captured text content before refresh
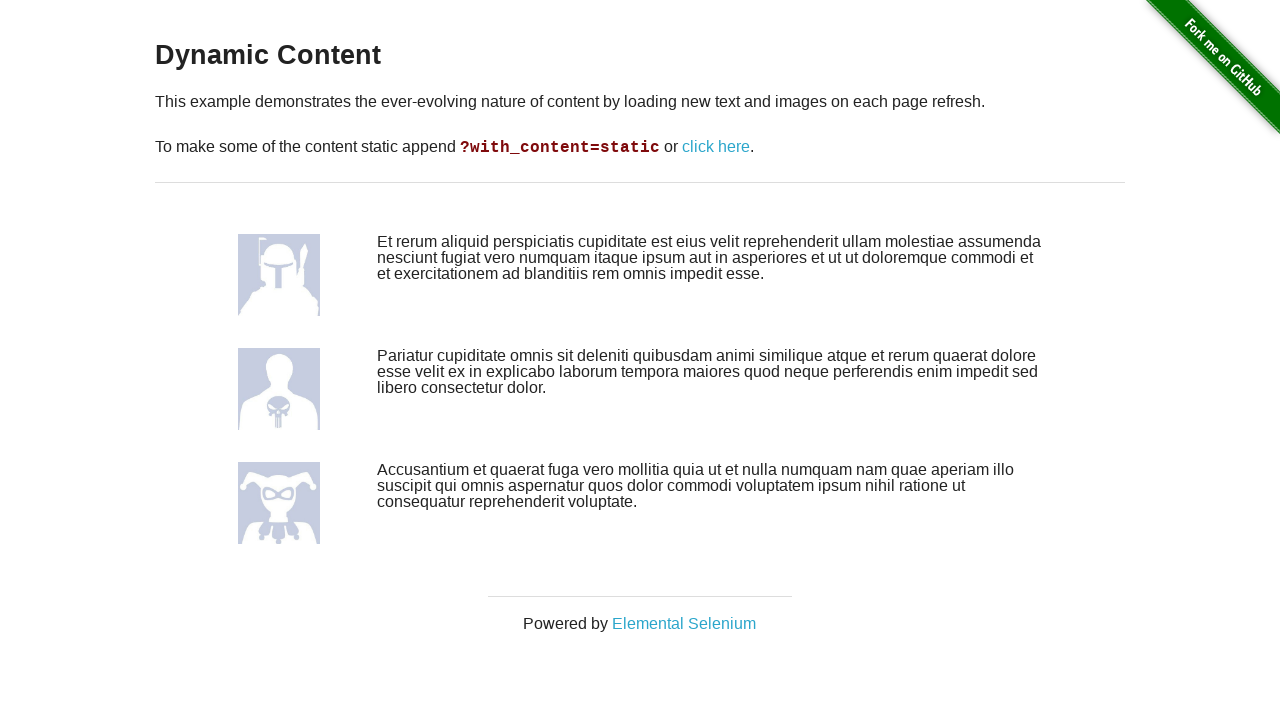

Reloaded the page
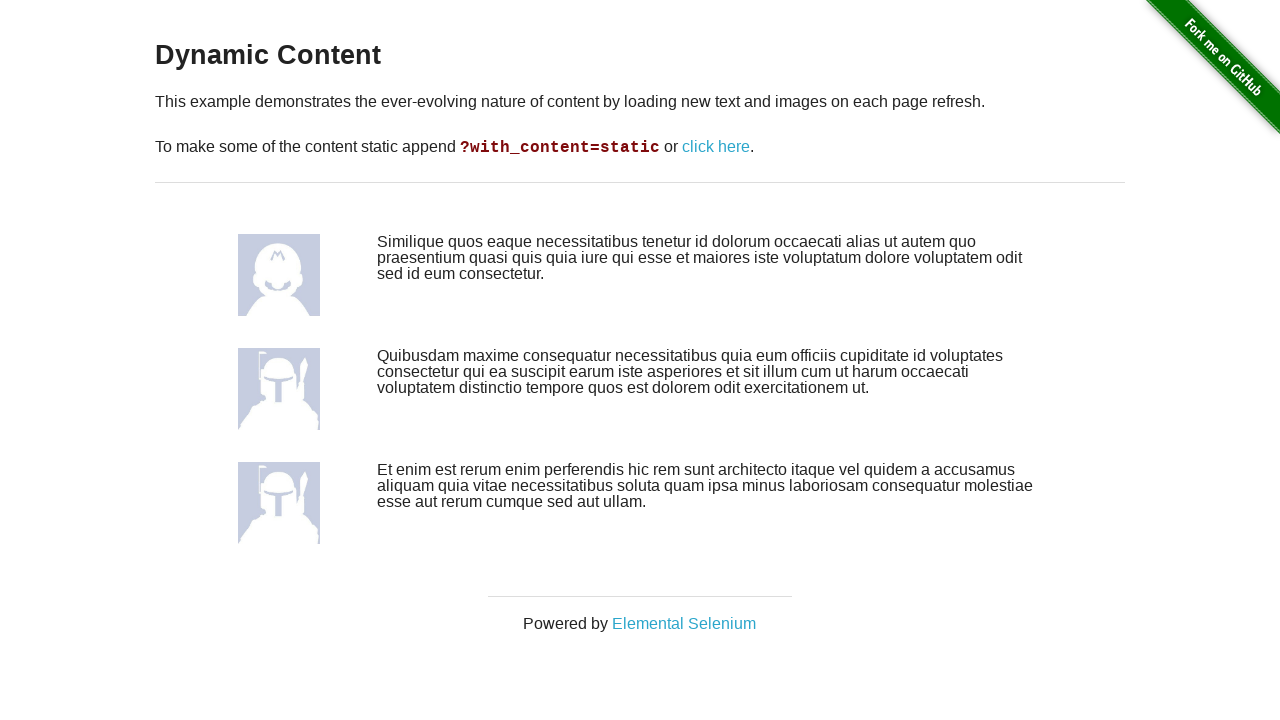

Waited 6 seconds for content to load after refresh
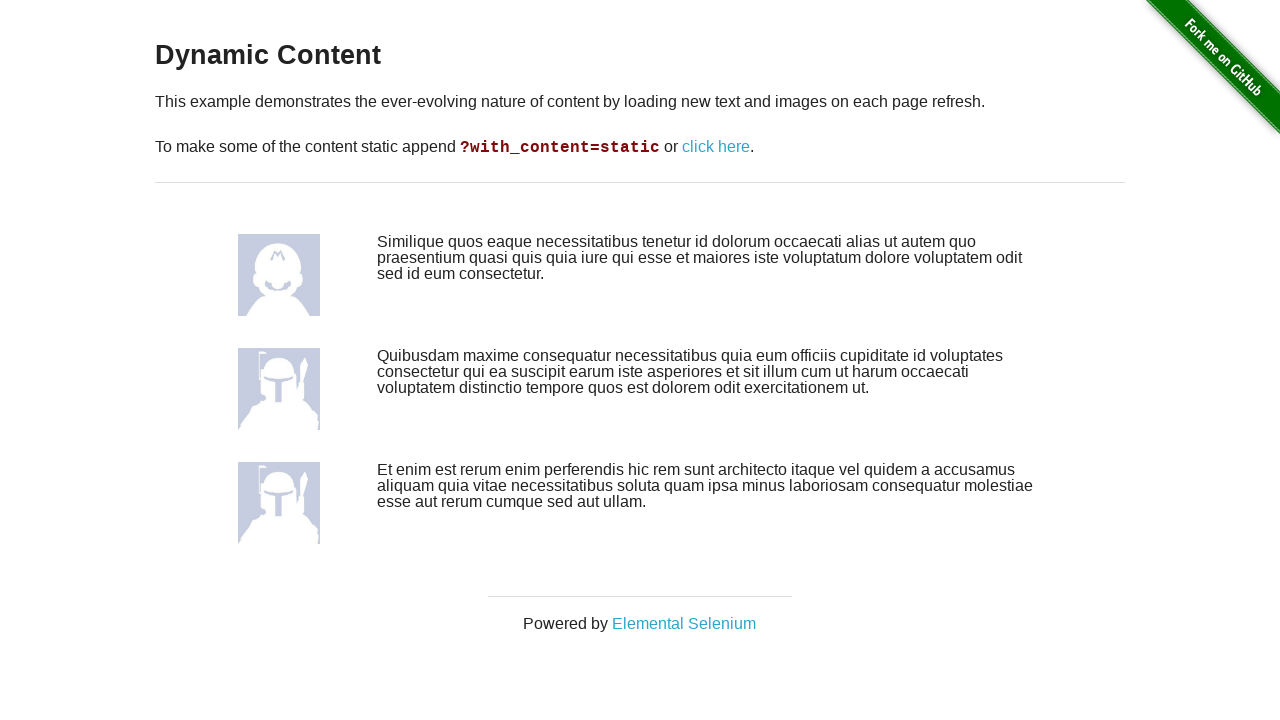

Located content block after refresh
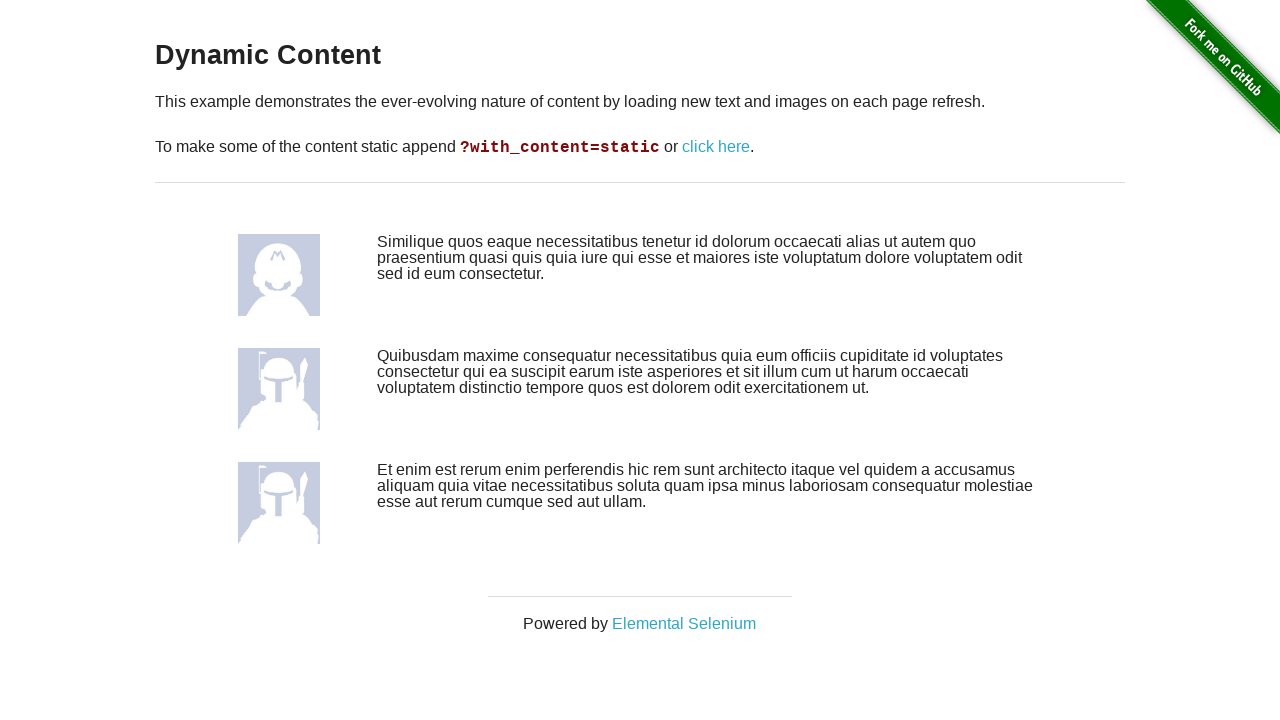

Captured text content after refresh
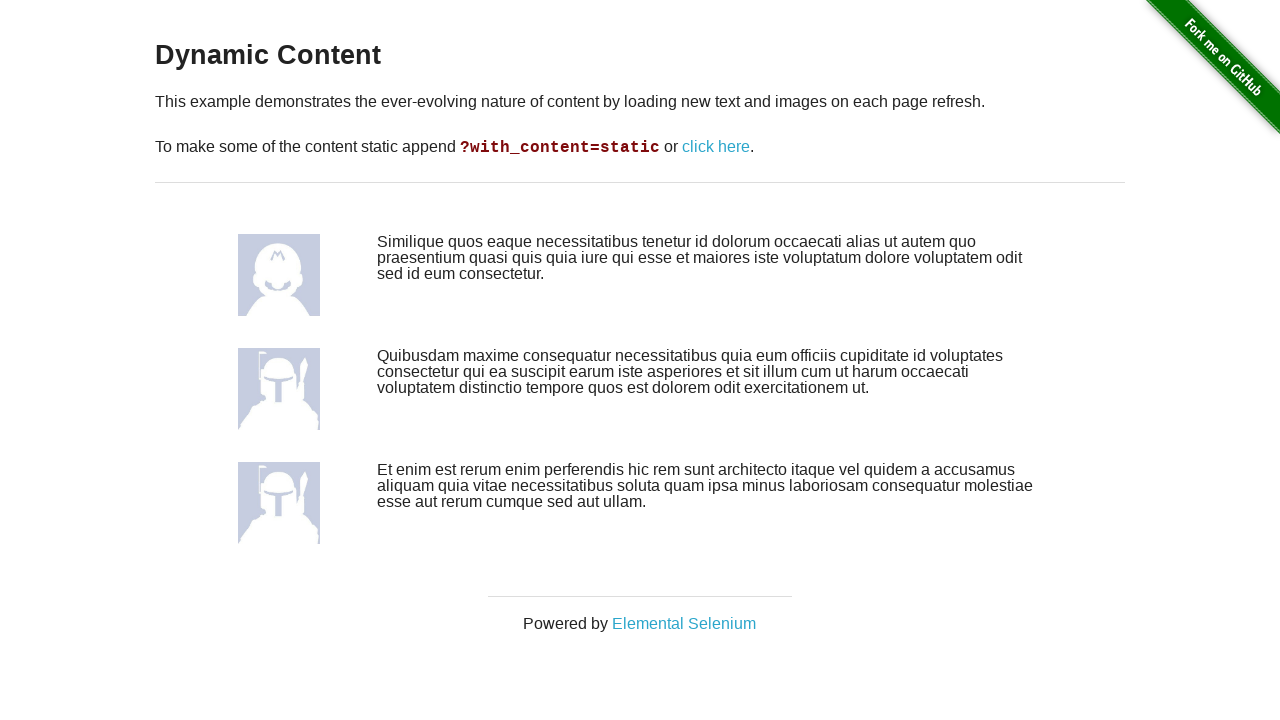

Printed before and after content for comparison
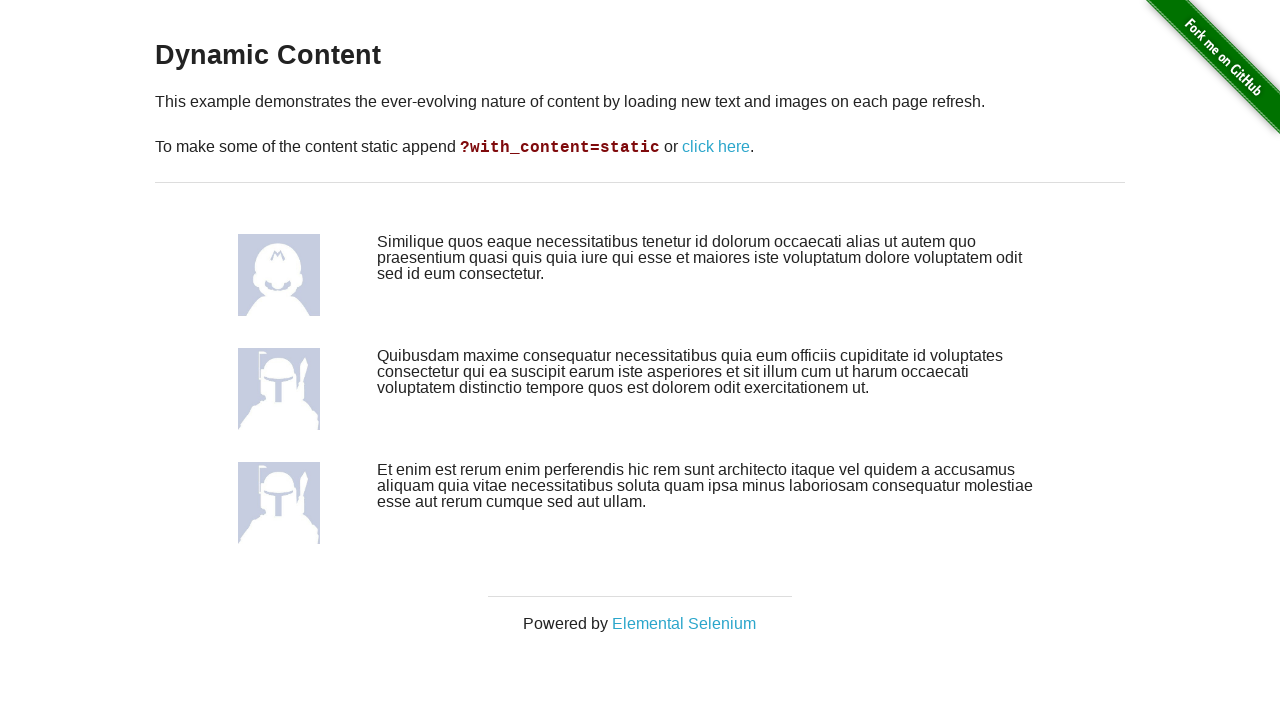

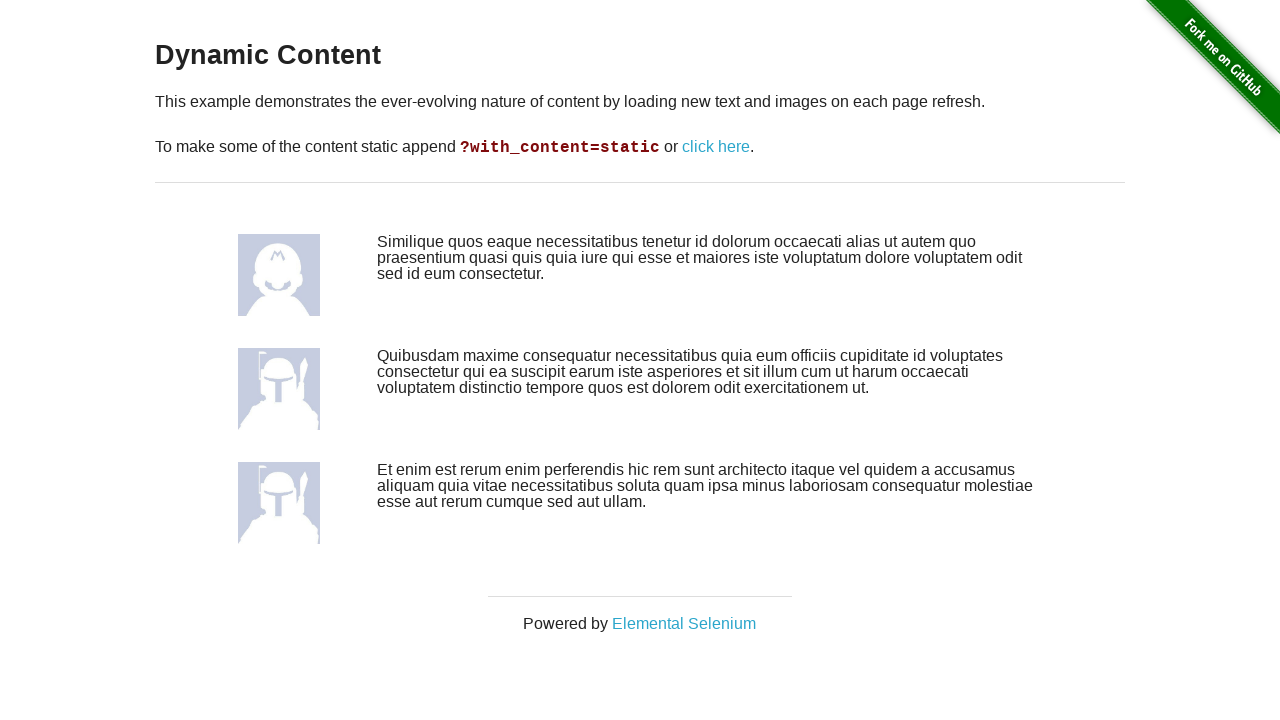